Tests frame handling by switching between frames, clicking buttons within frames, and navigating nested frames

Starting URL: https://leafground.com/frame.xhtml

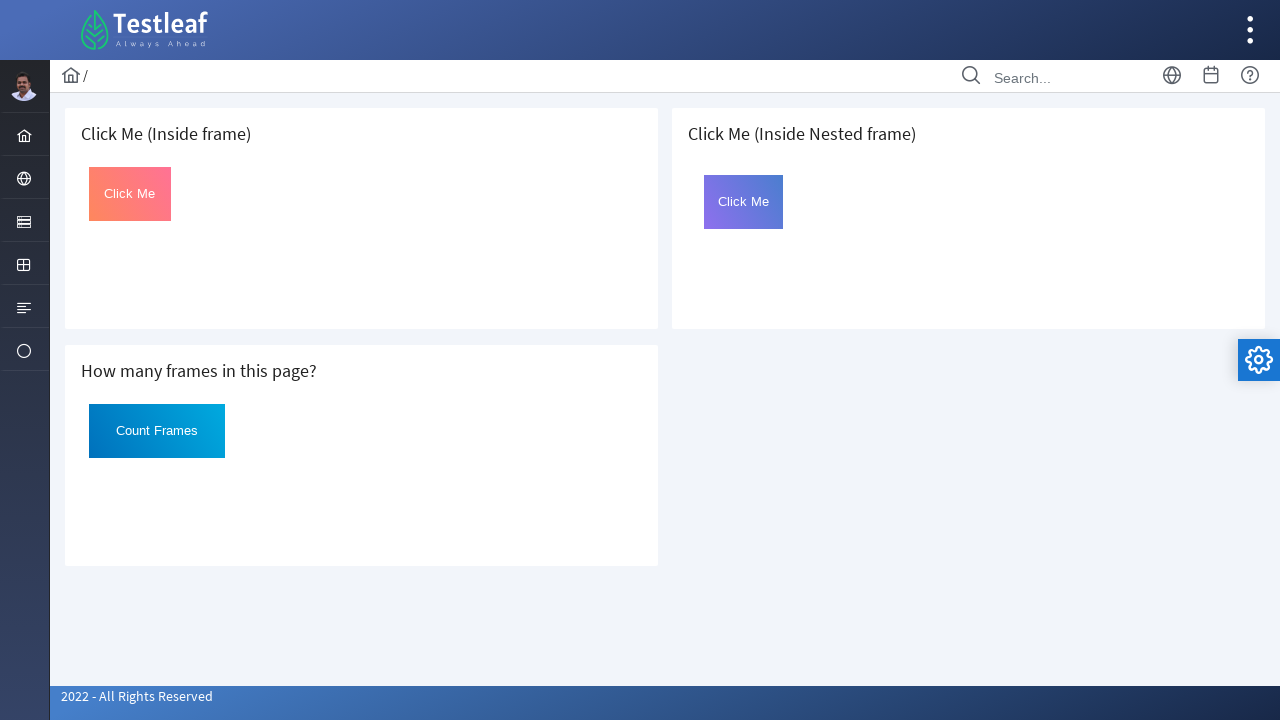

Clicked button in first frame at (130, 194) on iframe >> nth=0 >> internal:control=enter-frame >> #Click
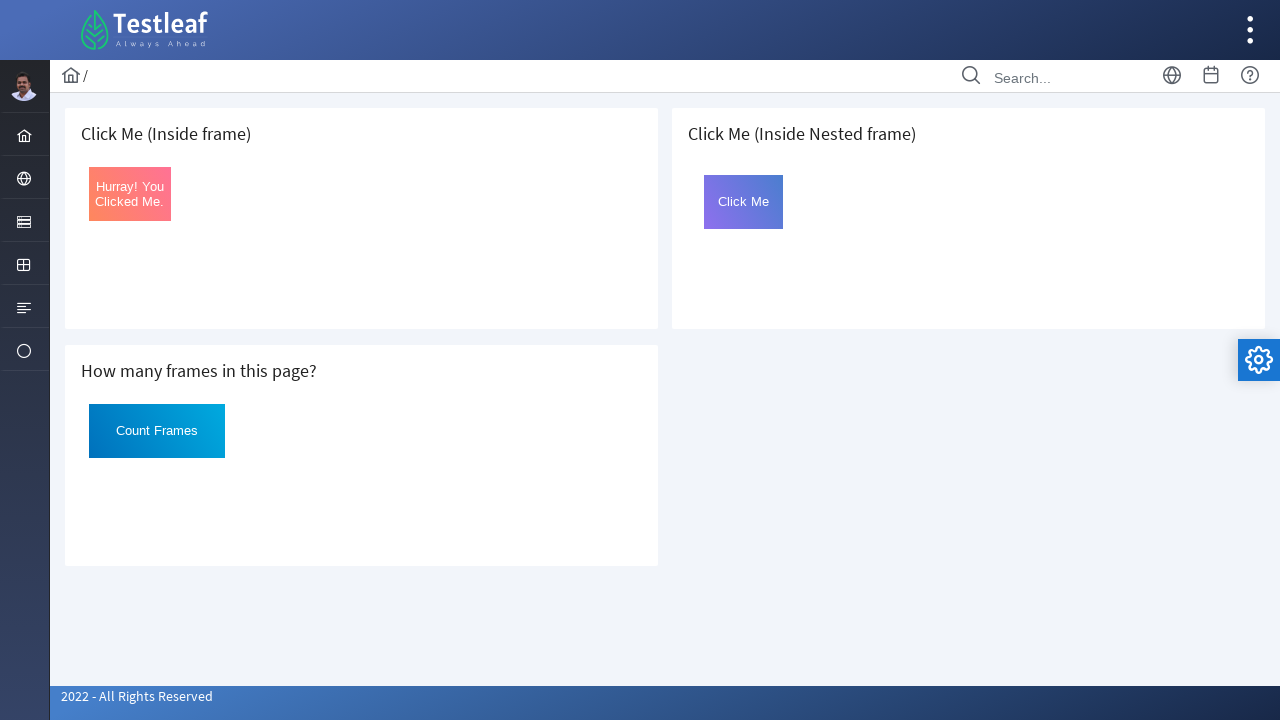

Retrieved text content from clicked button in first frame
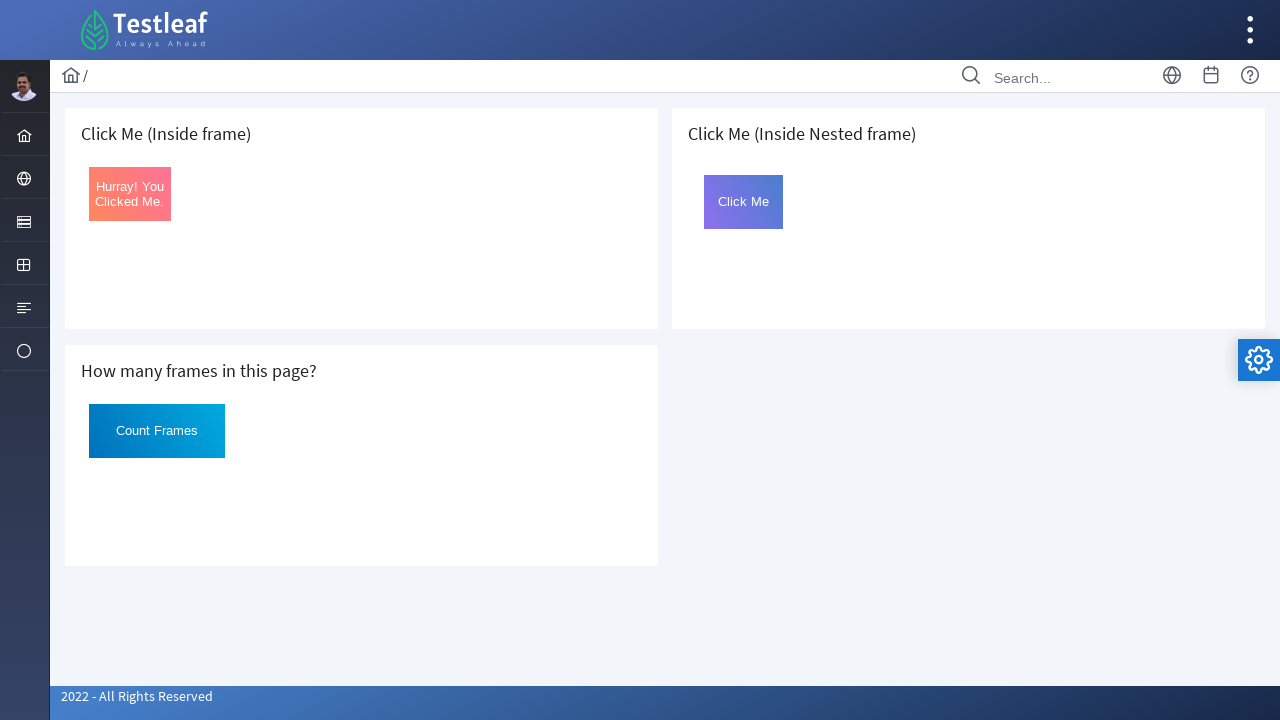

Counted total frames on the page
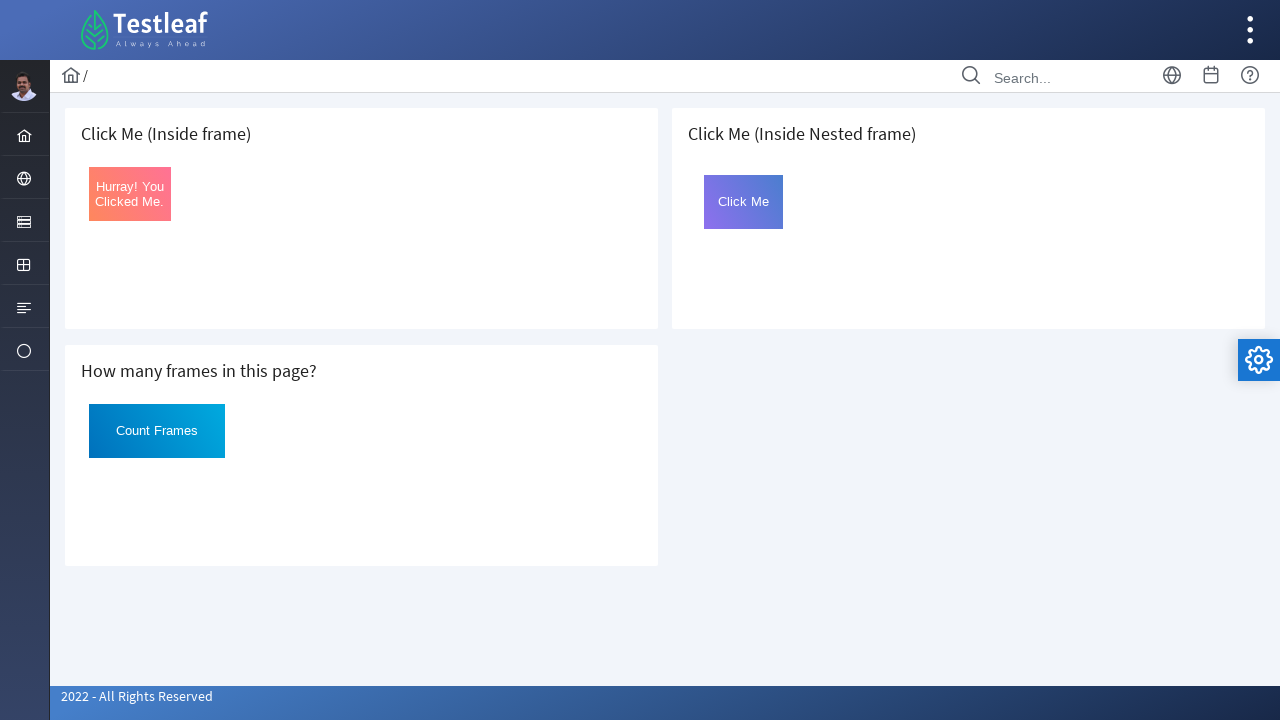

Located third frame on the page
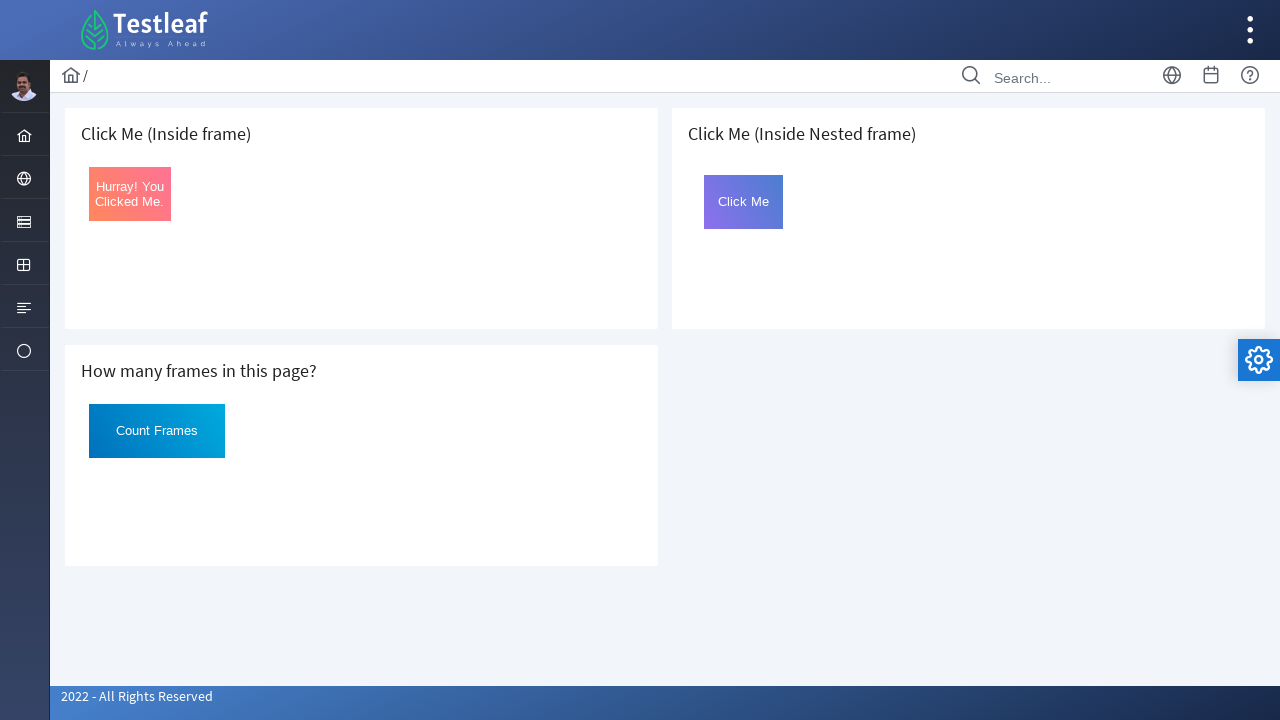

Located nested frame within third frame
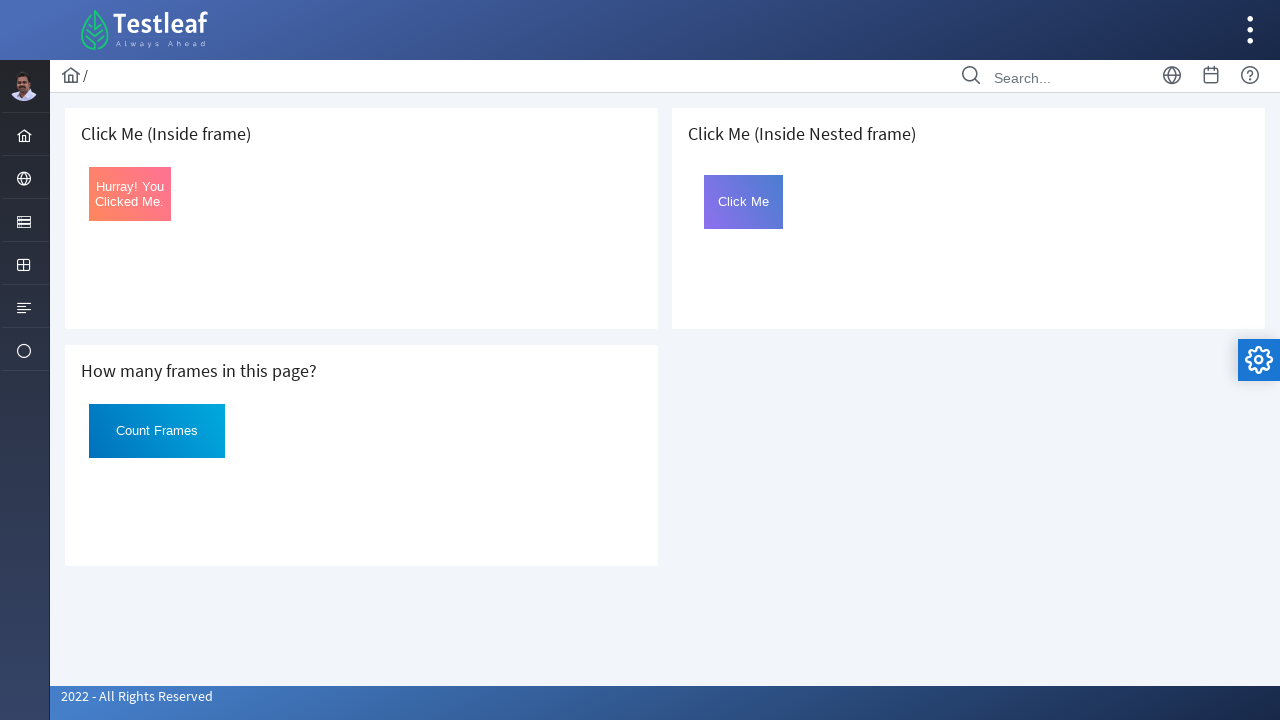

Clicked button in nested frame at (744, 202) on iframe >> nth=2 >> internal:control=enter-frame >> #frame2 >> internal:control=e
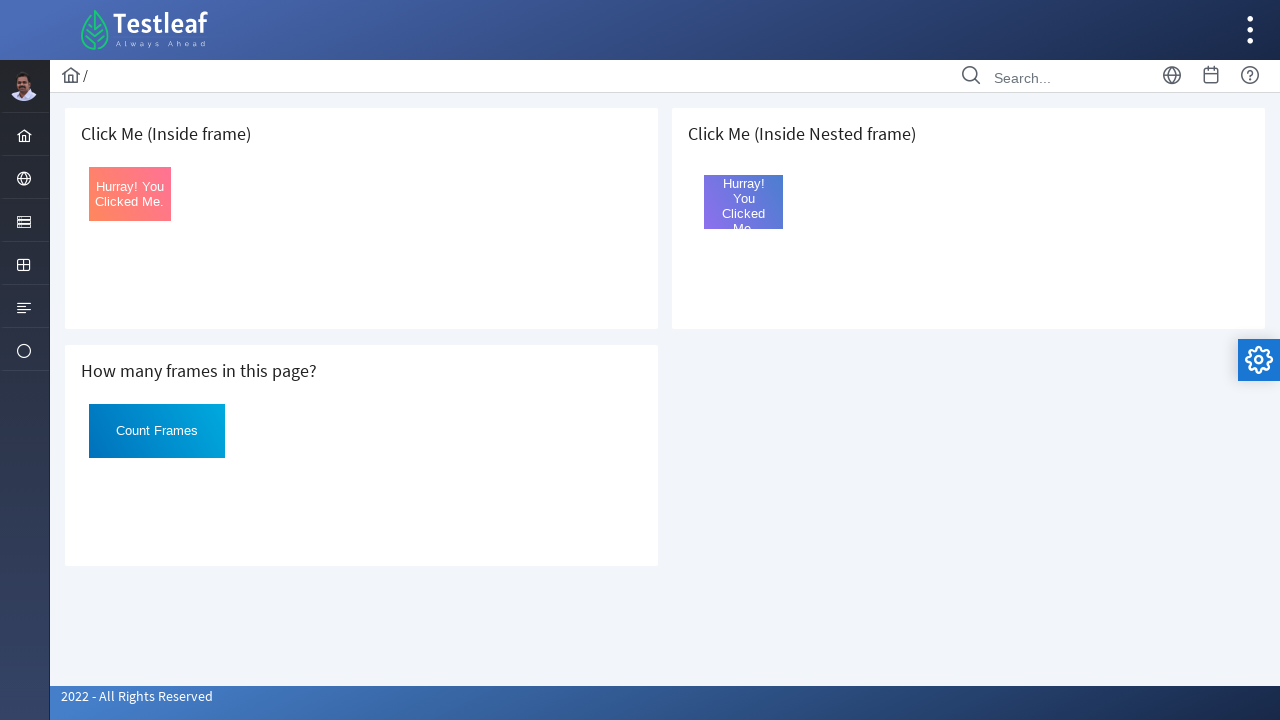

Retrieved text content from clicked button in nested frame
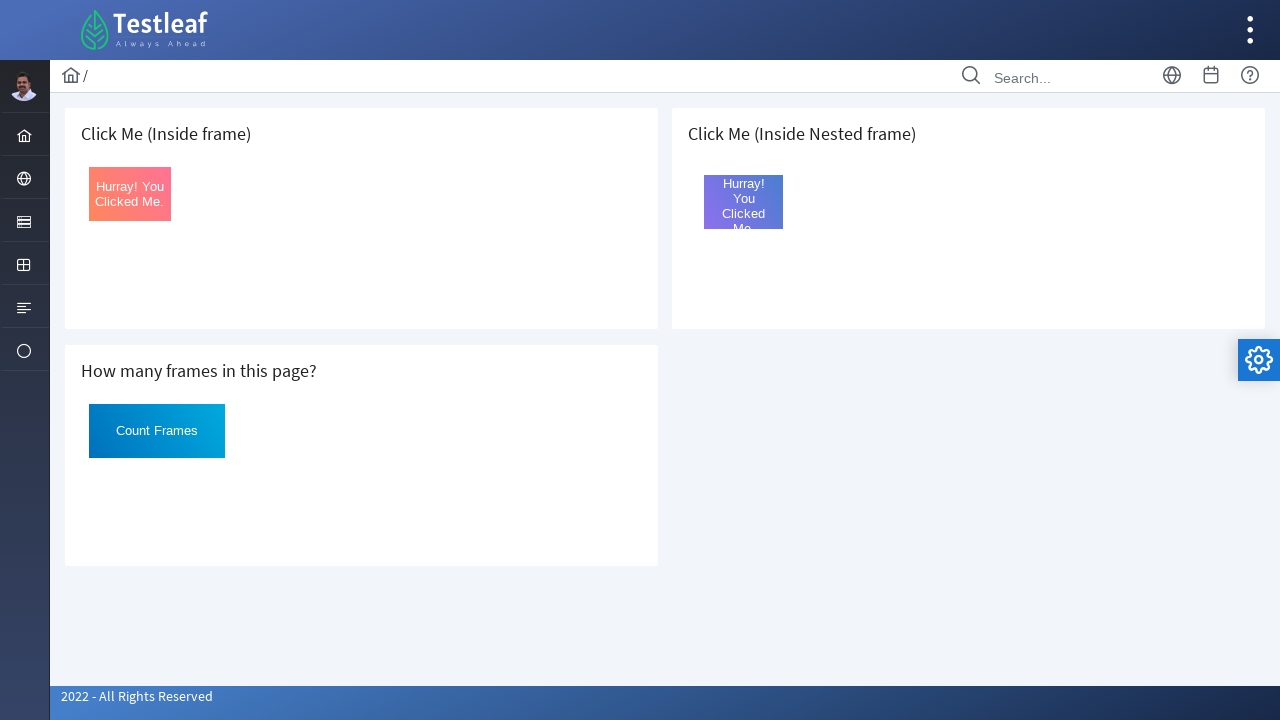

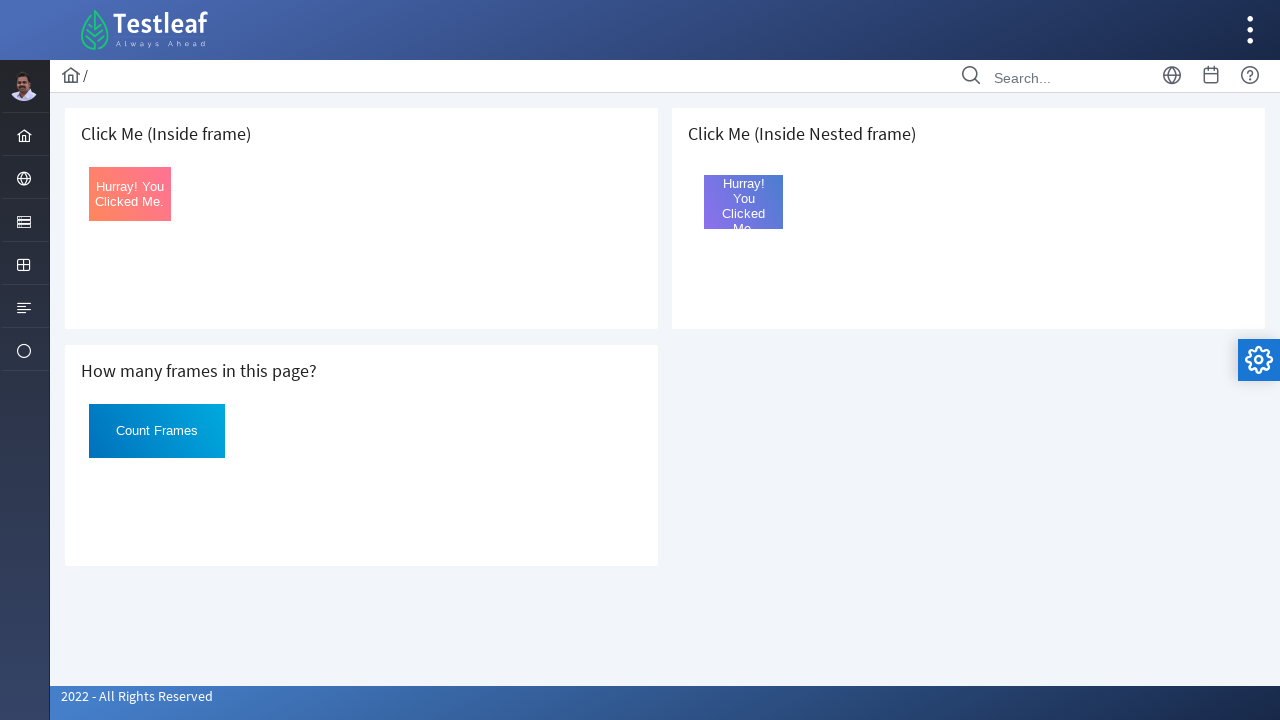